Tests registration form submission by filling in first name, last name, and email fields, then verifying the success message

Starting URL: http://suninjuly.github.io/registration1.html

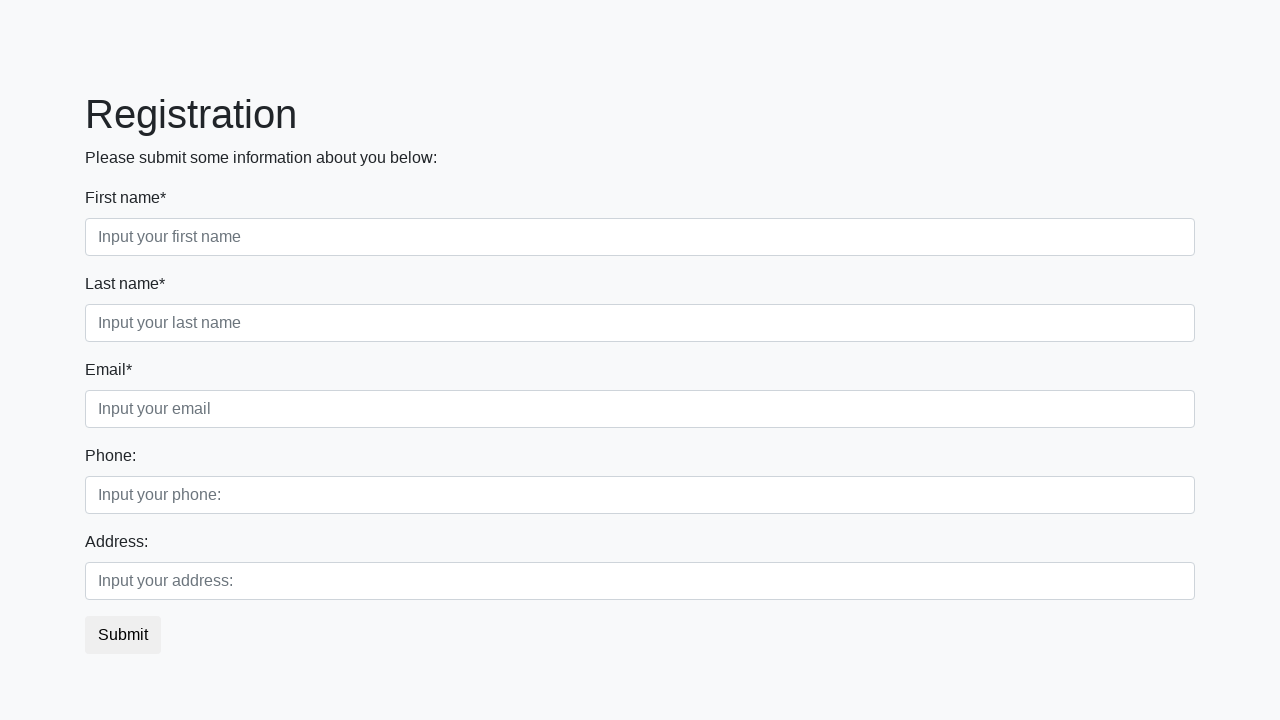

Filled first name field with 'Ivan' on //input[@placeholder='Input your first name']
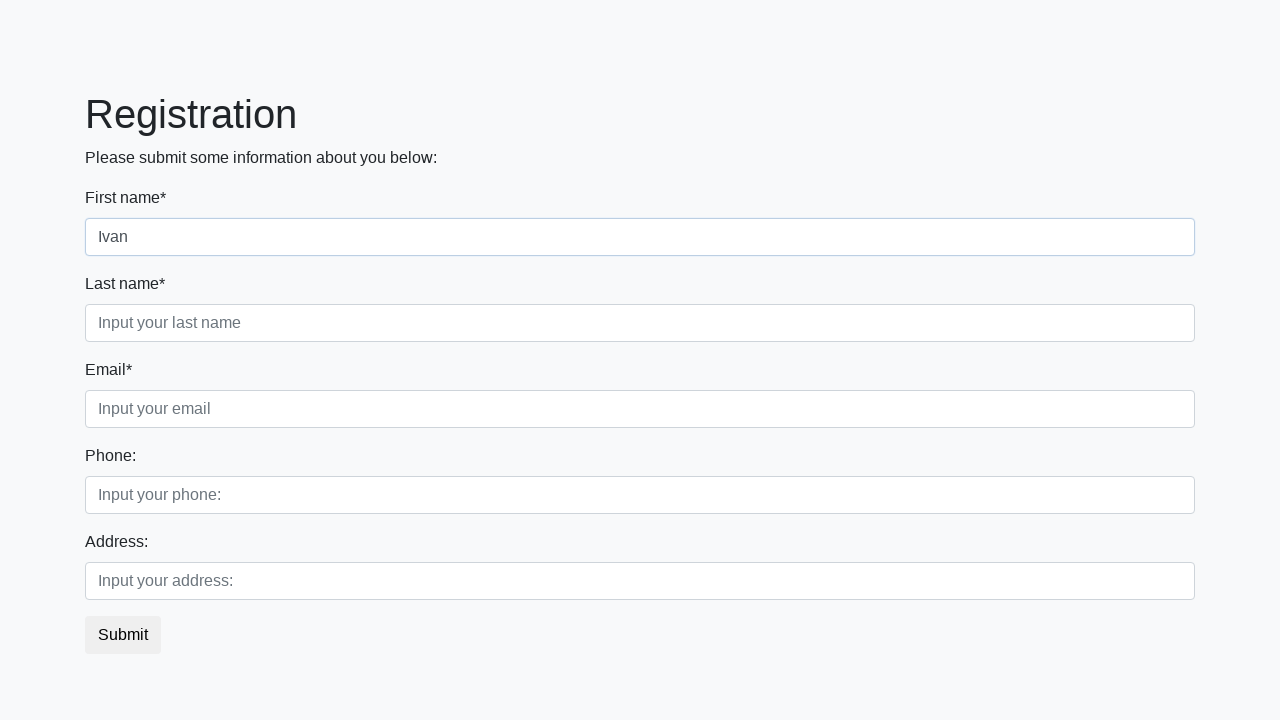

Filled last name field with 'Ivanov' on //input[@placeholder='Input your last name']
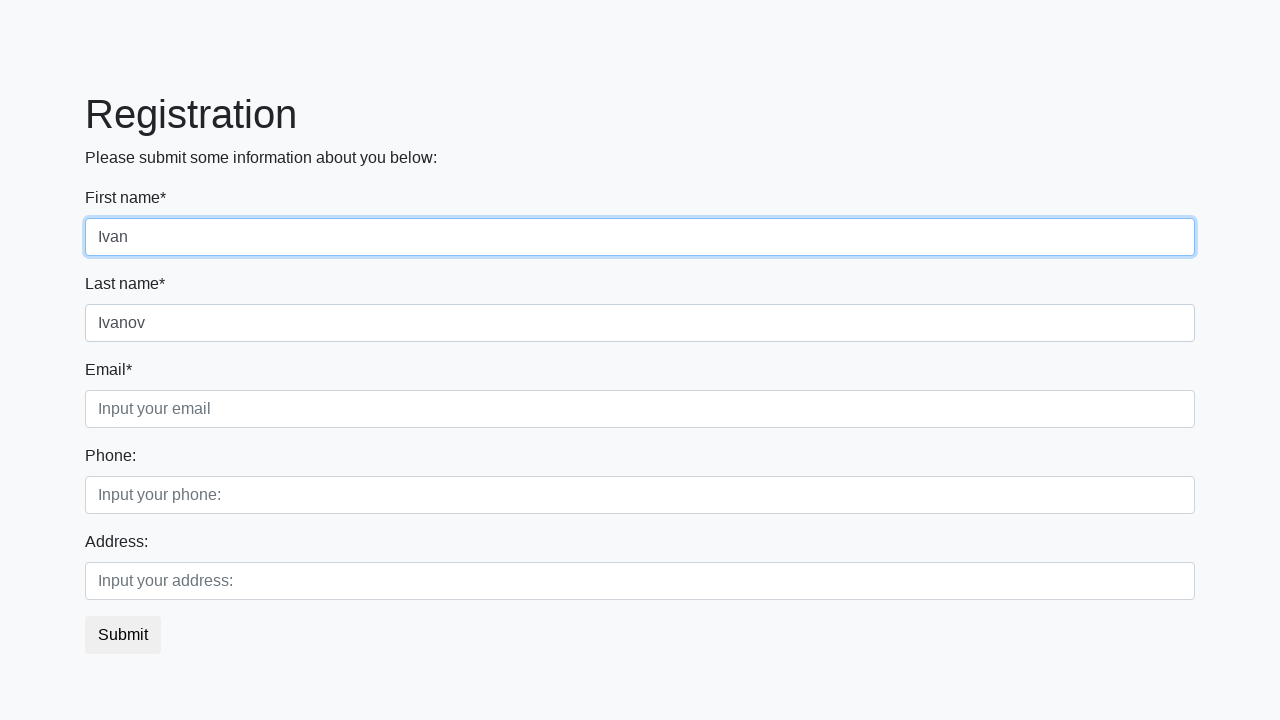

Filled email field with 'Ivanov@test.ru' on //input[@placeholder='Input your email']
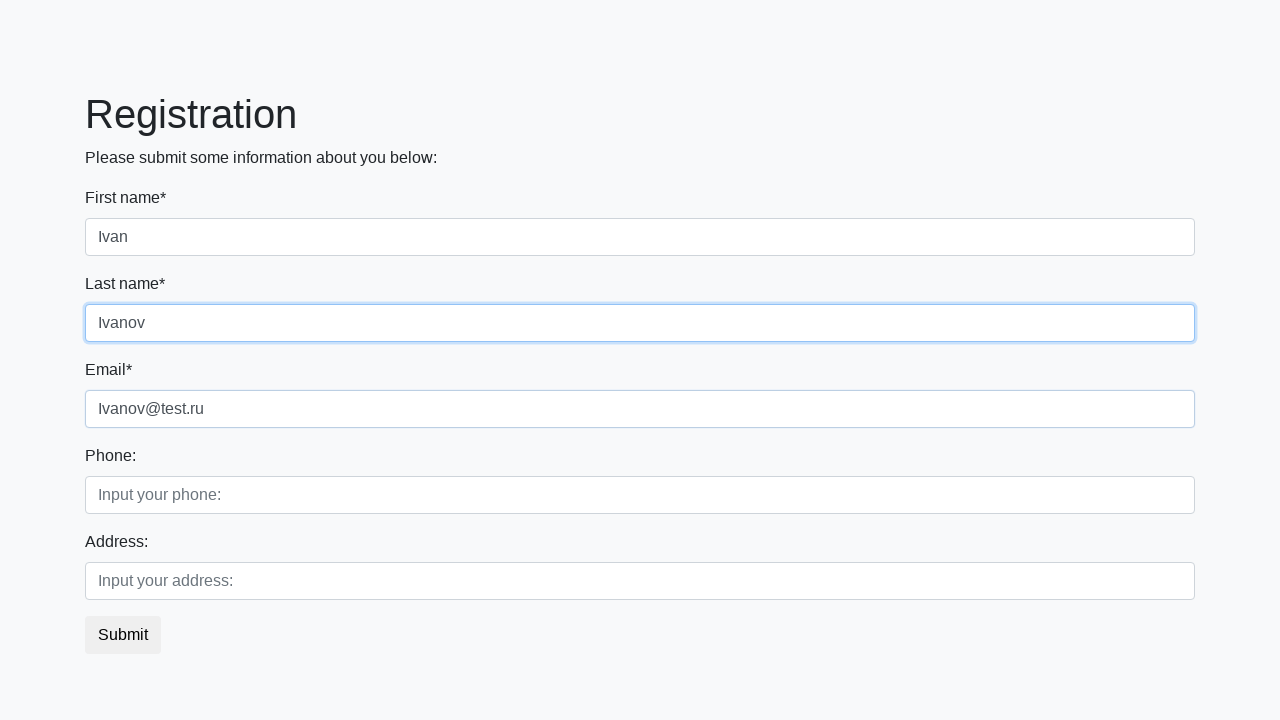

Clicked submit button to register at (123, 635) on button.btn
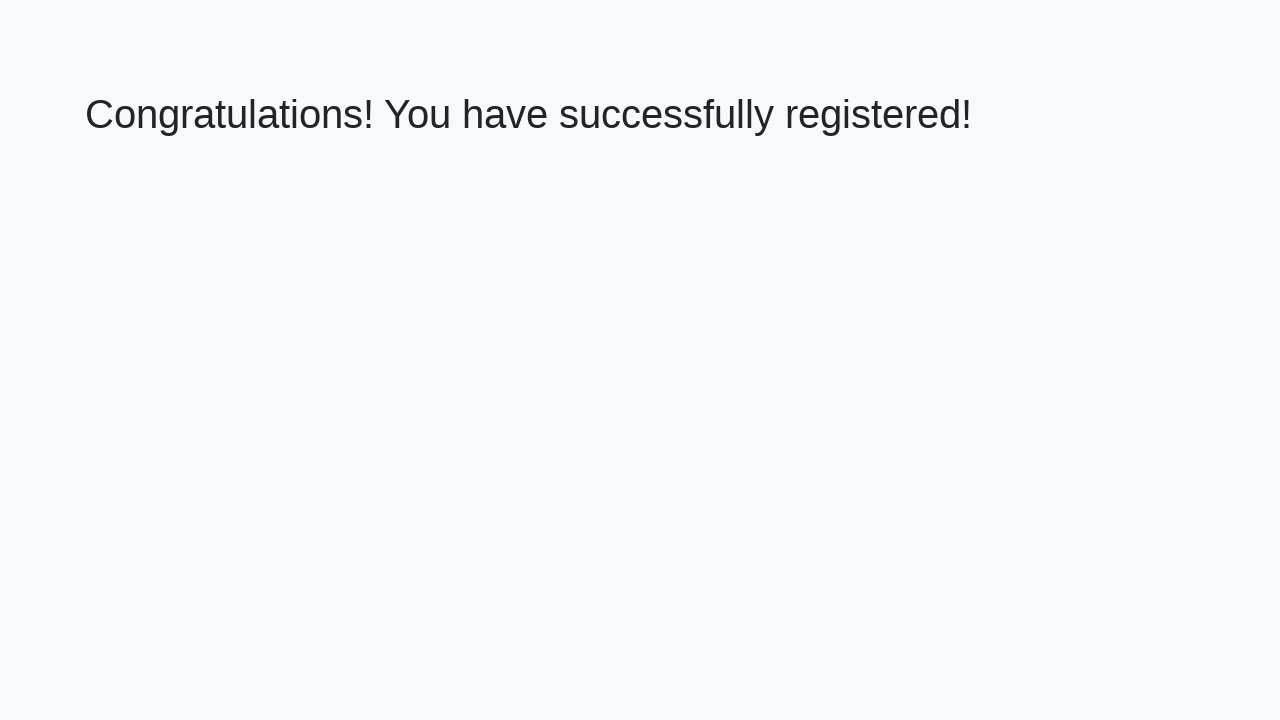

Success message appeared
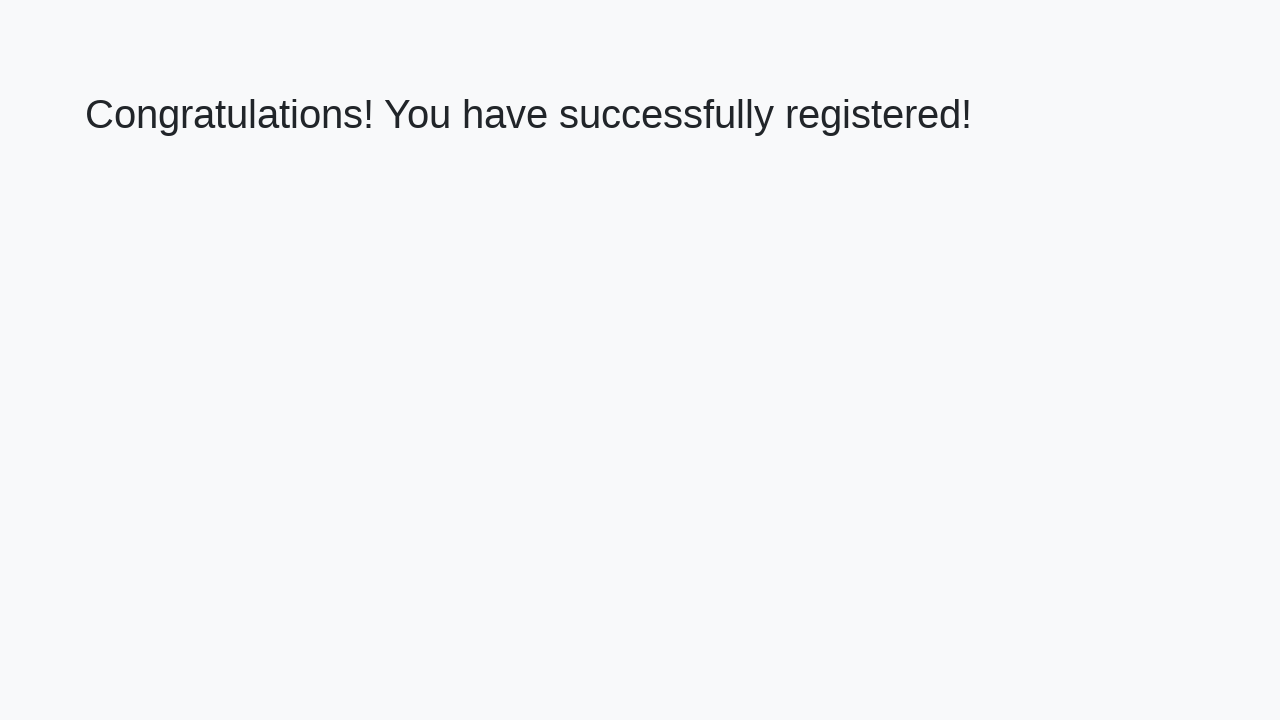

Retrieved success message text
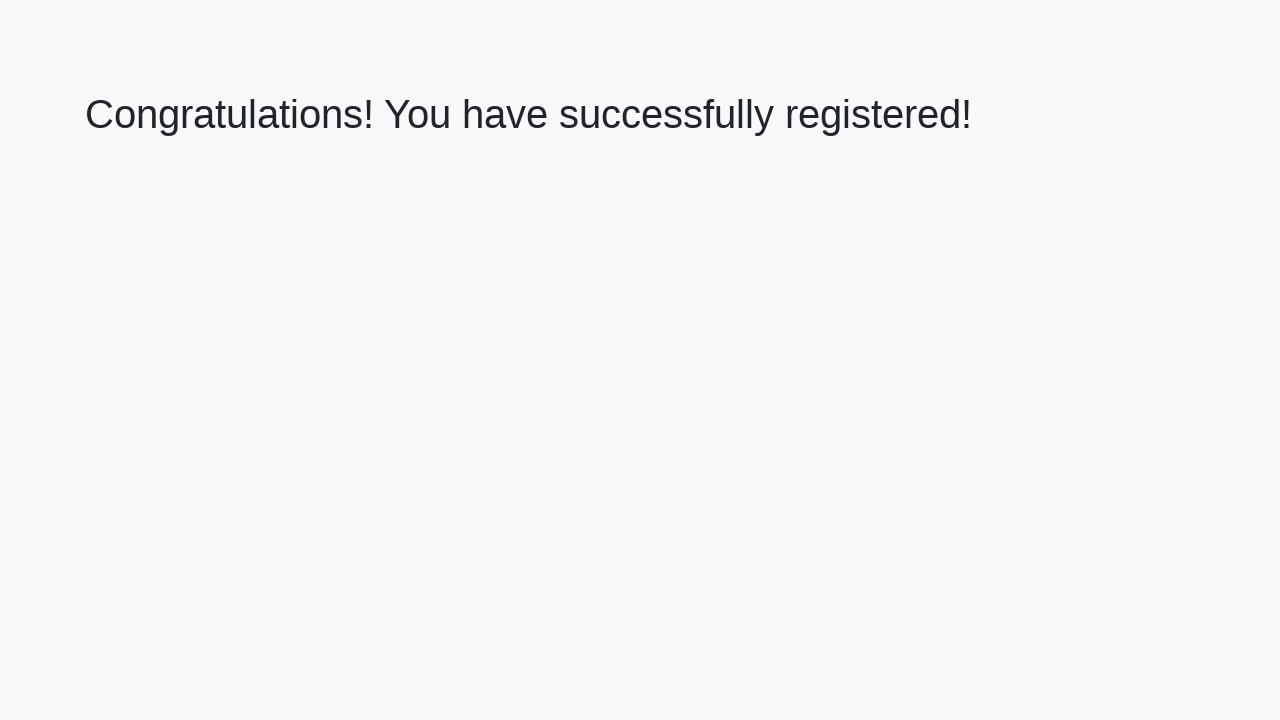

Verified success message: 'Congratulations! You have successfully registered!'
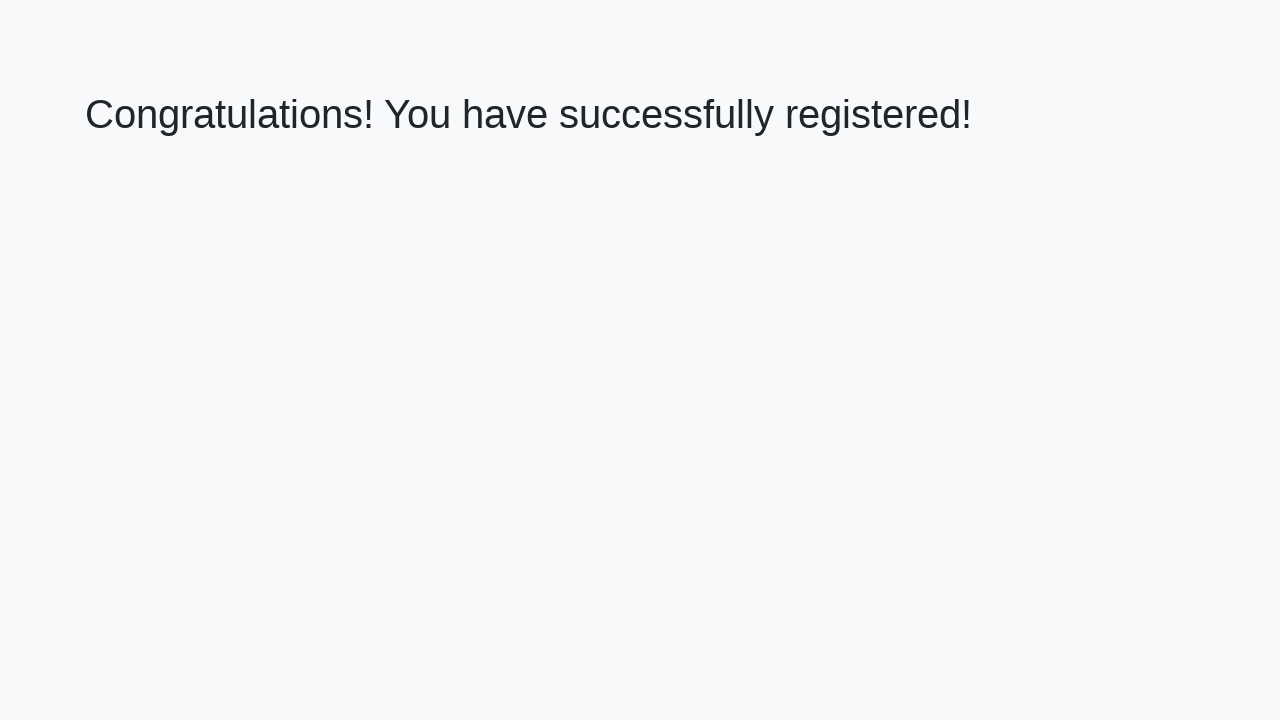

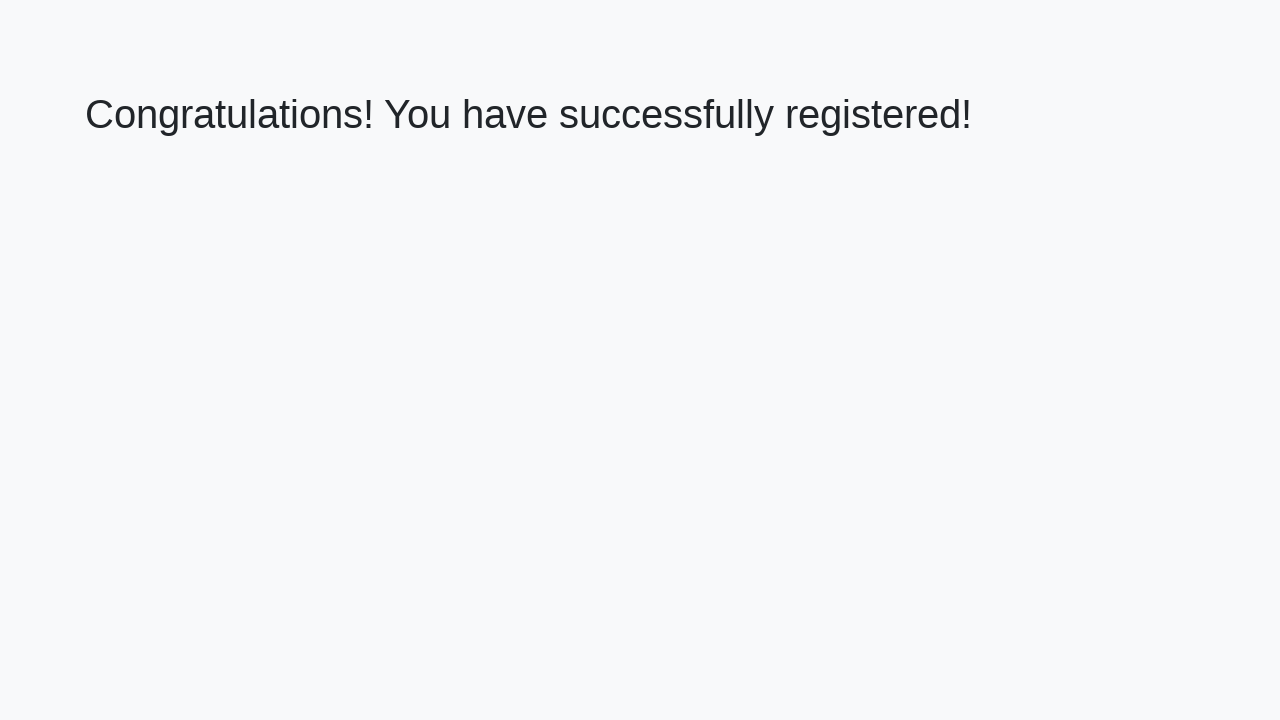